Tests the LMS website by clicking on the "All courses" menu item and verifying the courses page loads with course listings displayed.

Starting URL: https://alchemy.hguy.co/lms

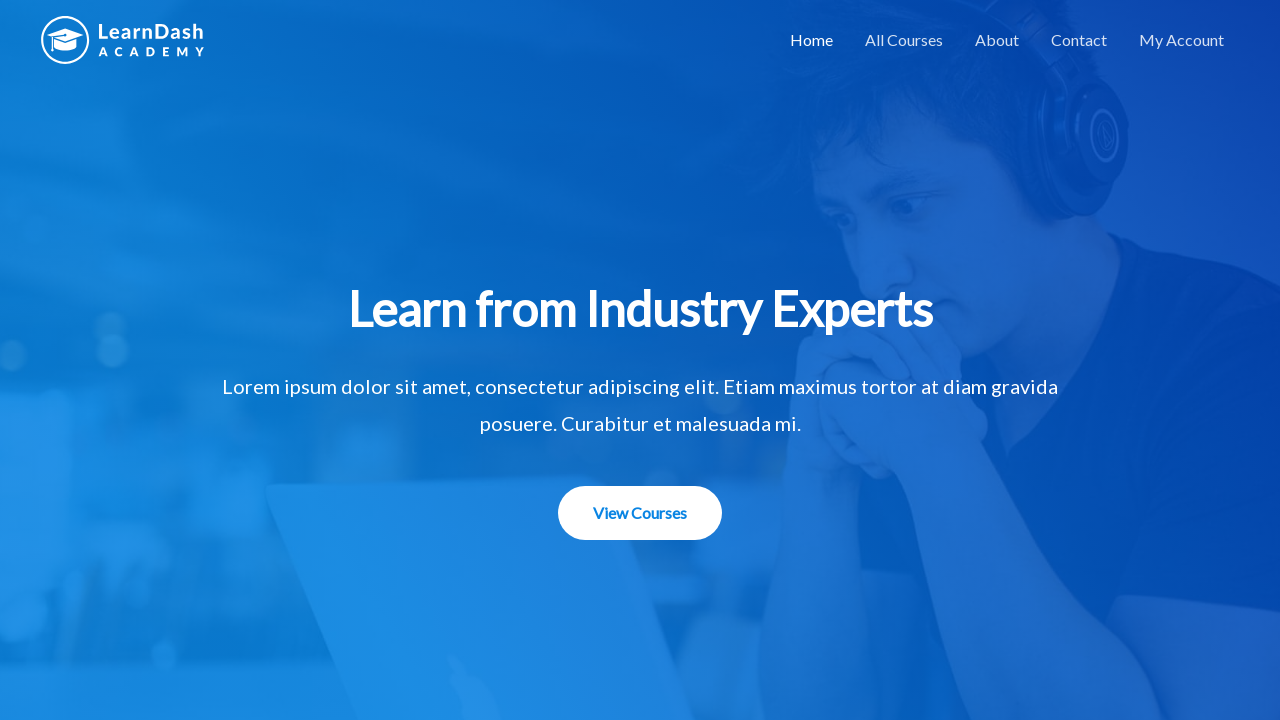

Clicked on 'All courses' menu item at (904, 40) on li#menu-item-1508
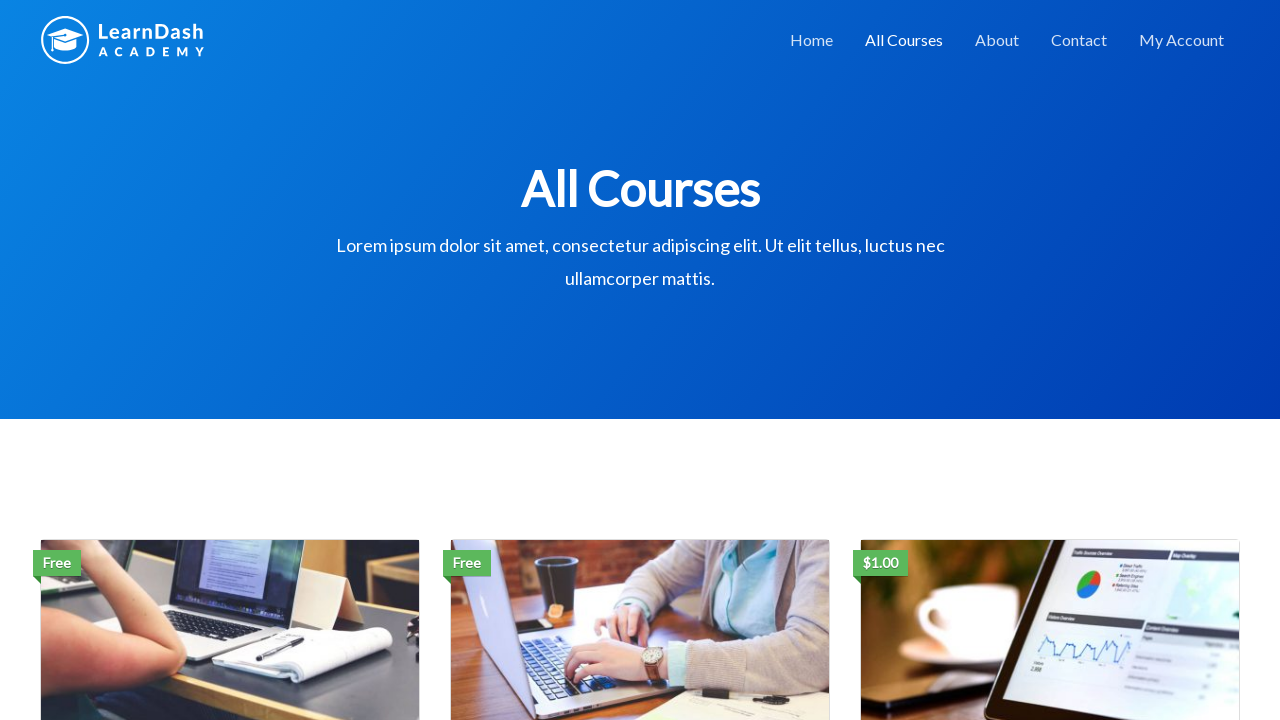

Page header loaded
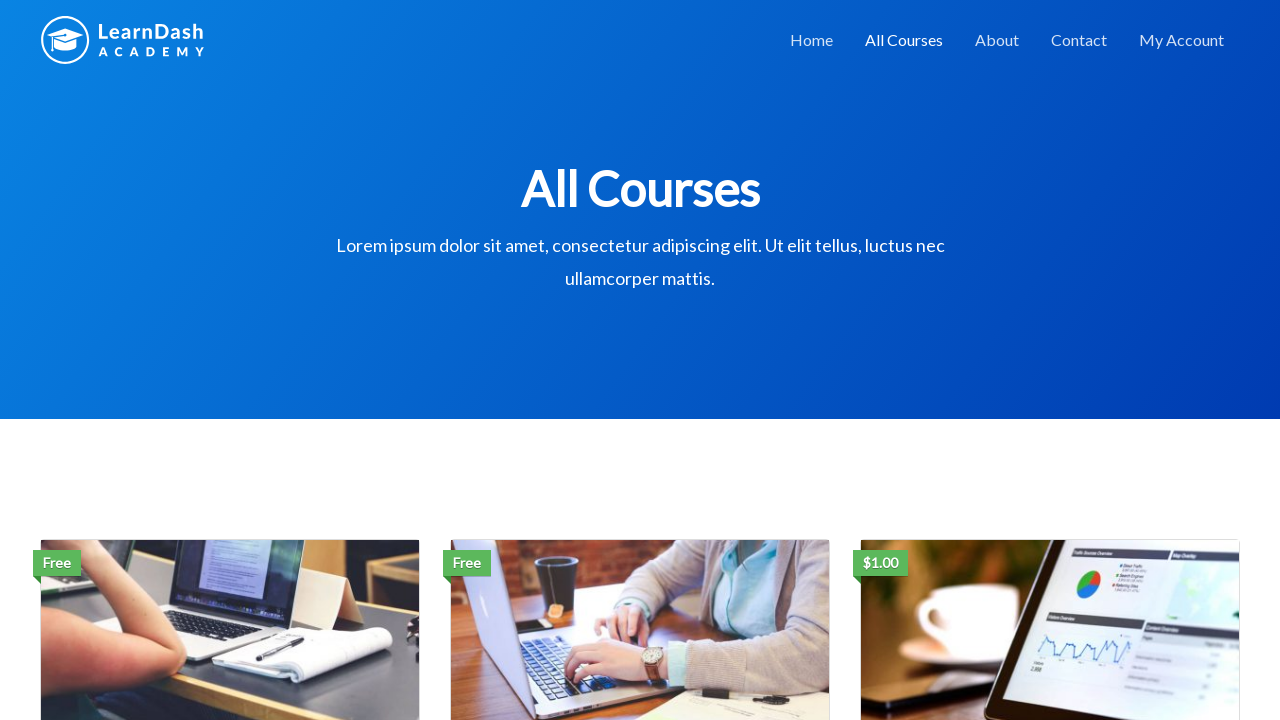

Course listings loaded and displayed
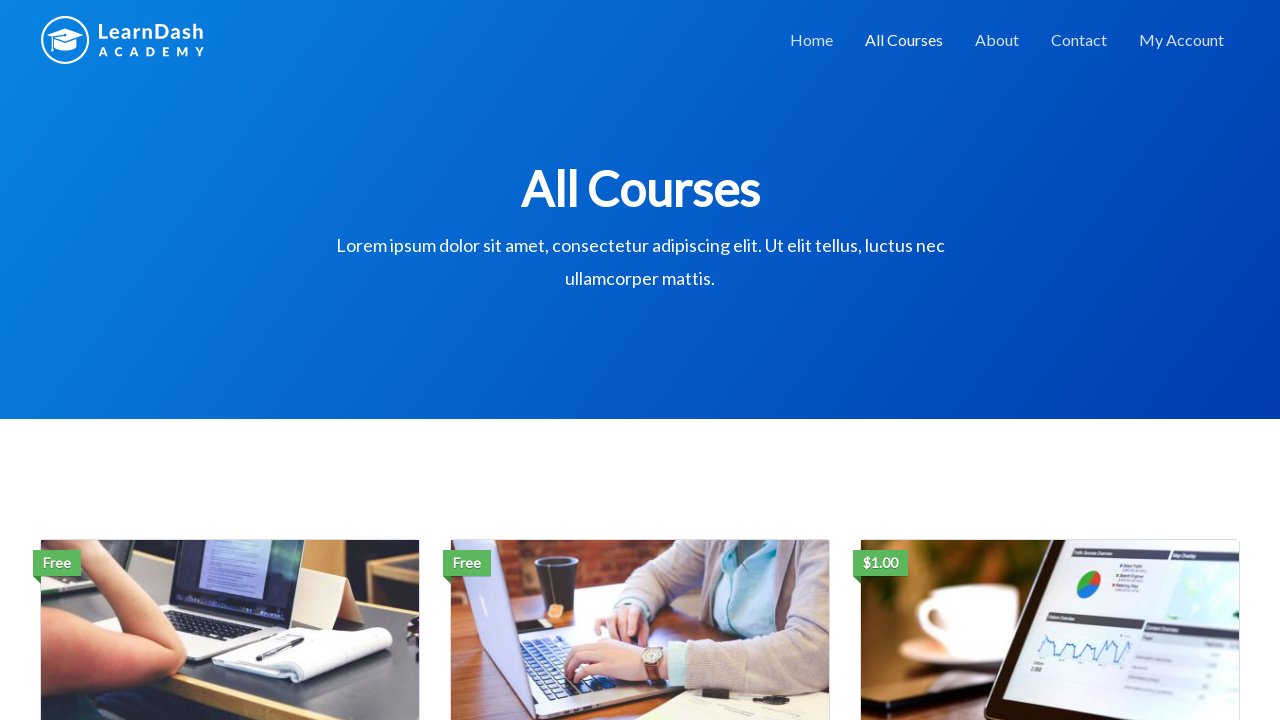

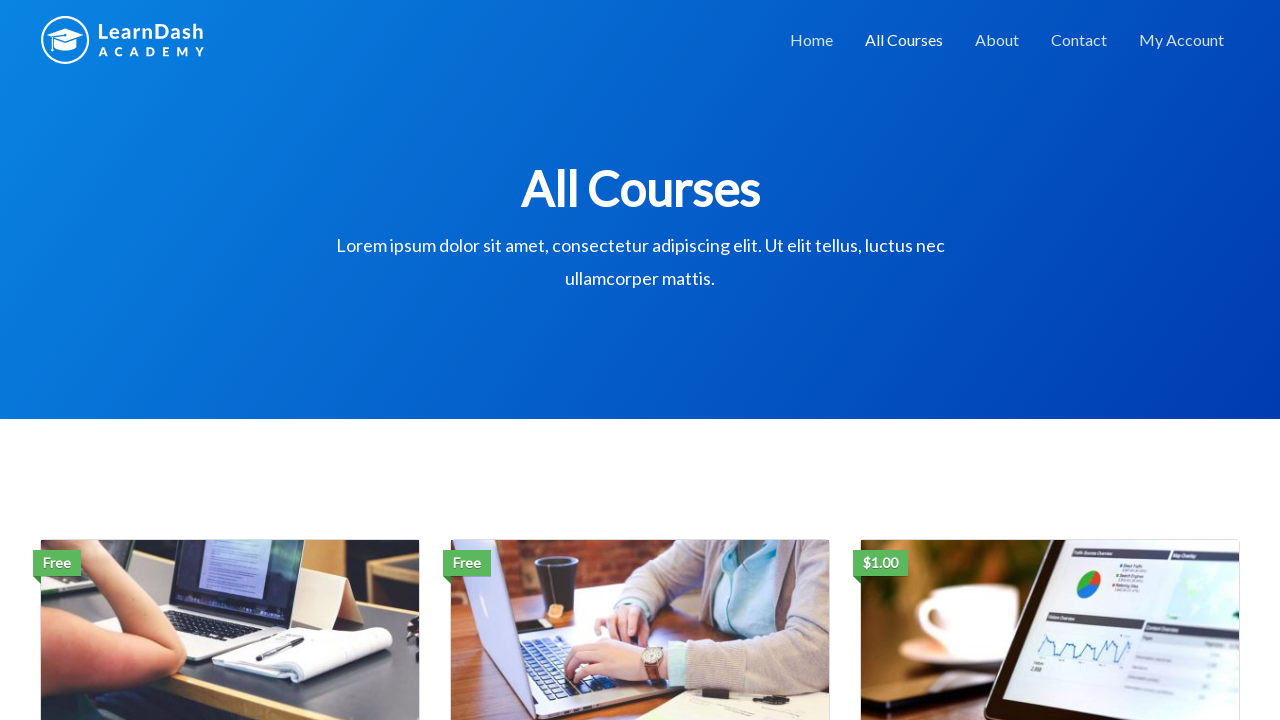